Tests a contact form submission by filling in name, email, and message fields, then submitting and handling the confirmation alert

Starting URL: https://arvindhsonline.vercel.app

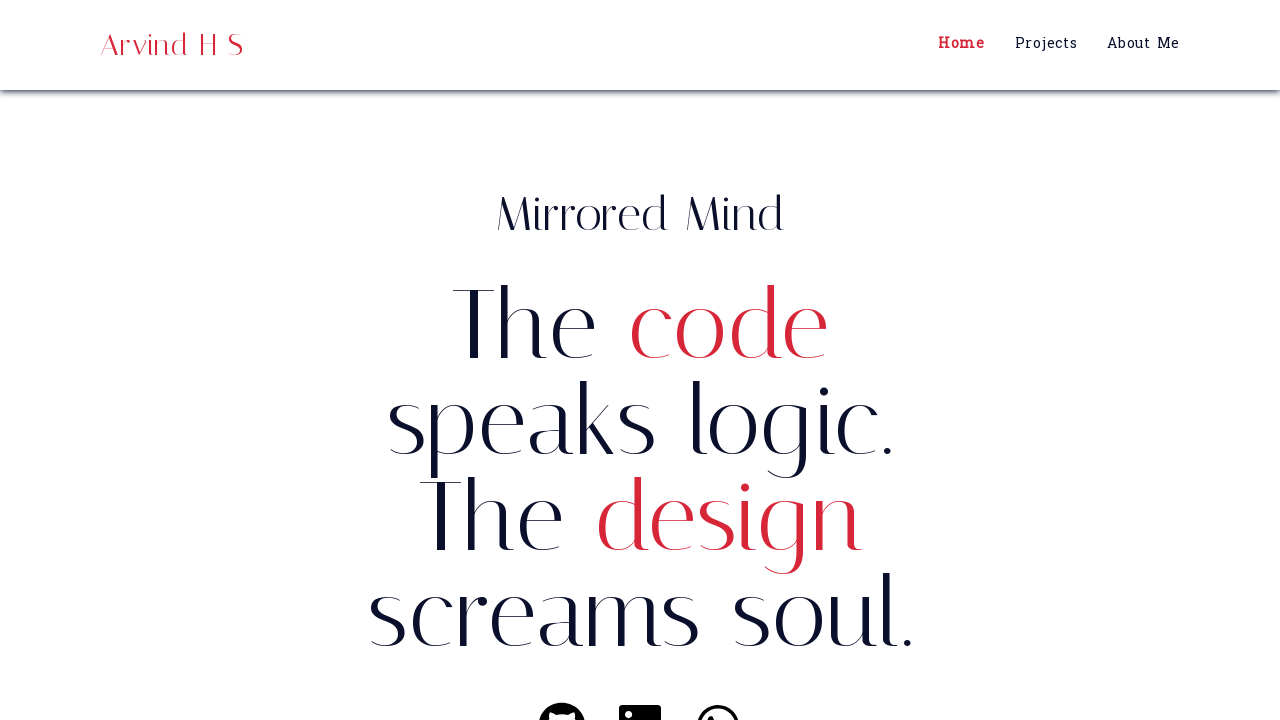

Filled name field with 'arvind' on input[name='user_name']
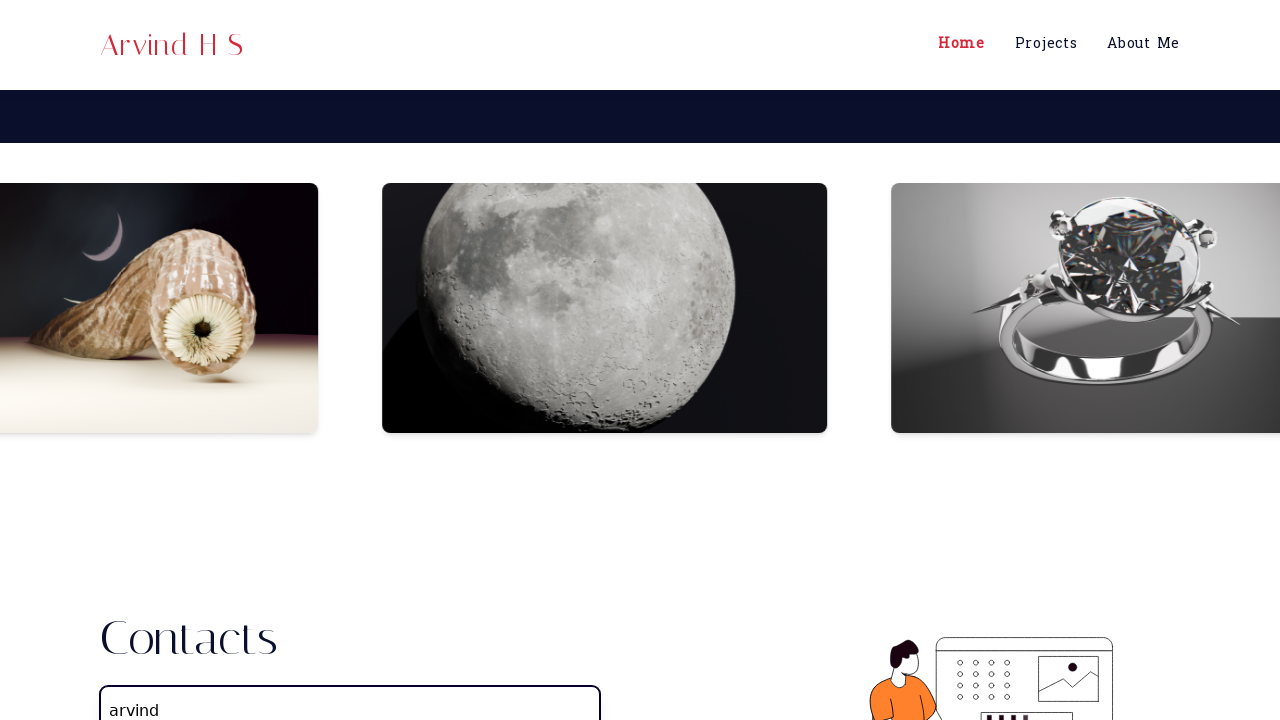

Filled email field with 'sample@email.com' on input[name='user_email']
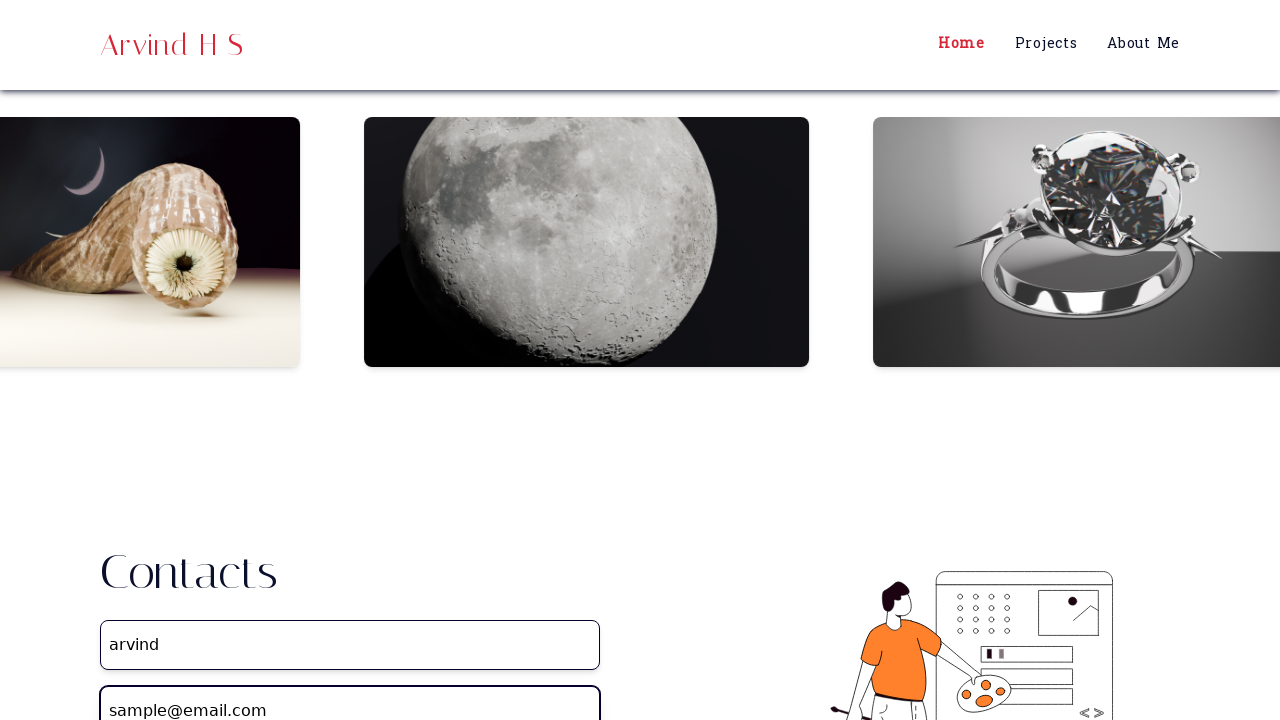

Filled message field with sample test message on textarea[name='message']
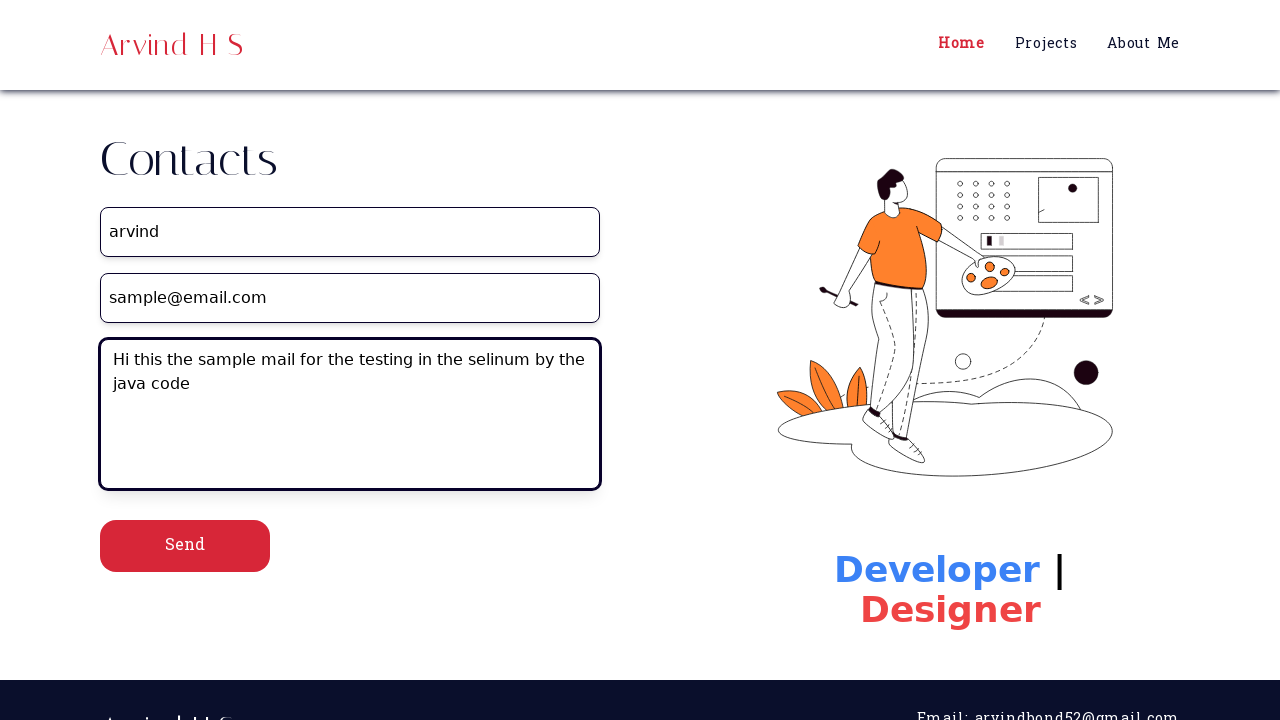

Clicked submit button to submit contact form at (185, 546) on button[type='submit']
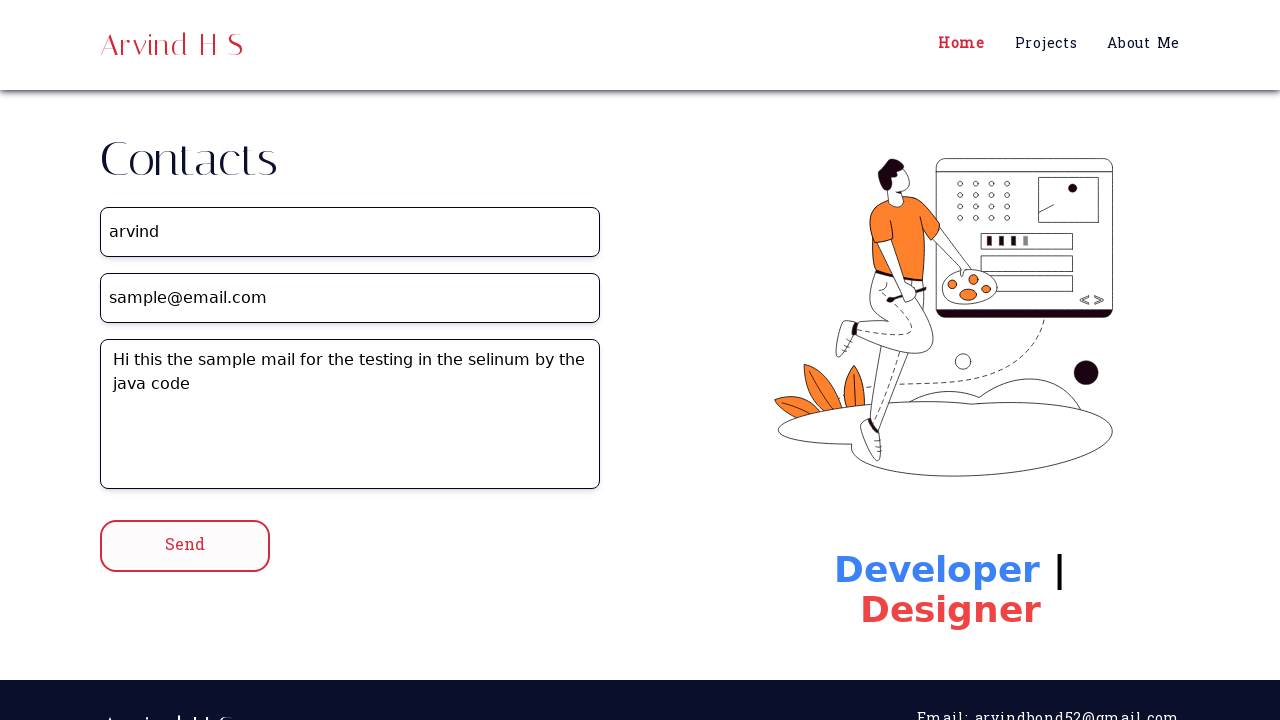

Set up alert dialog handler to accept confirmation
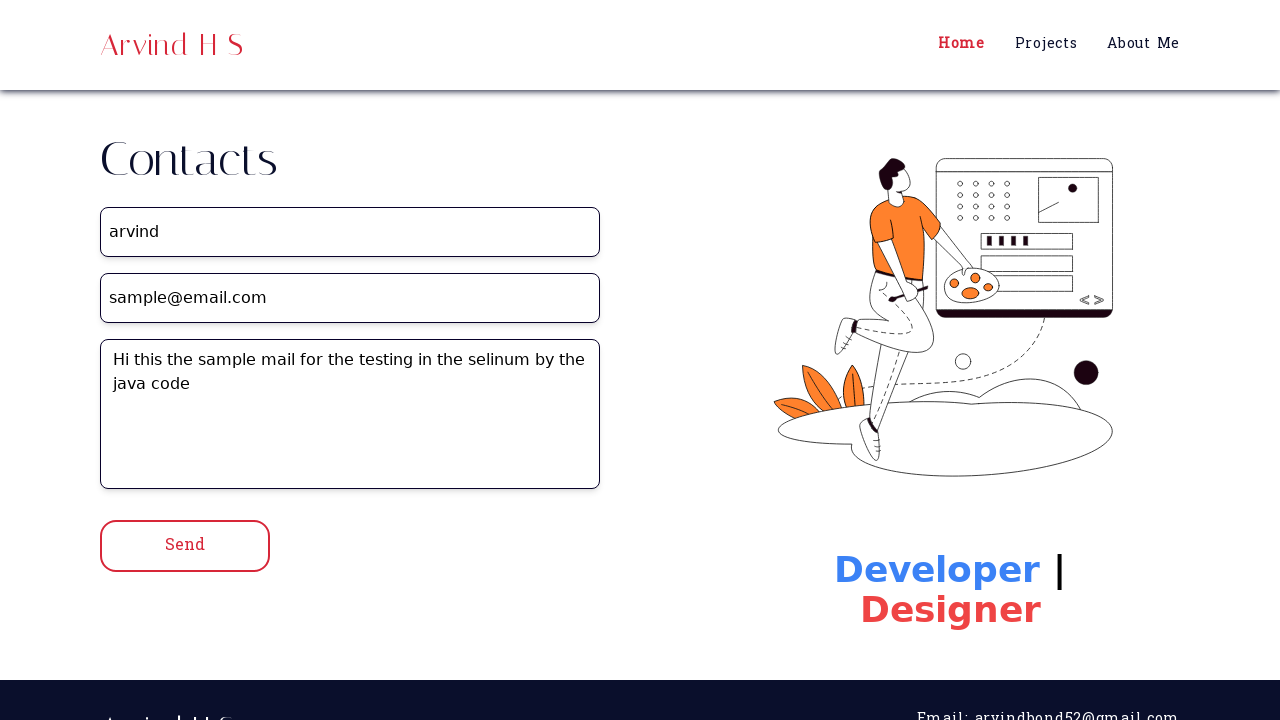

Waited 2 seconds for form submission to complete
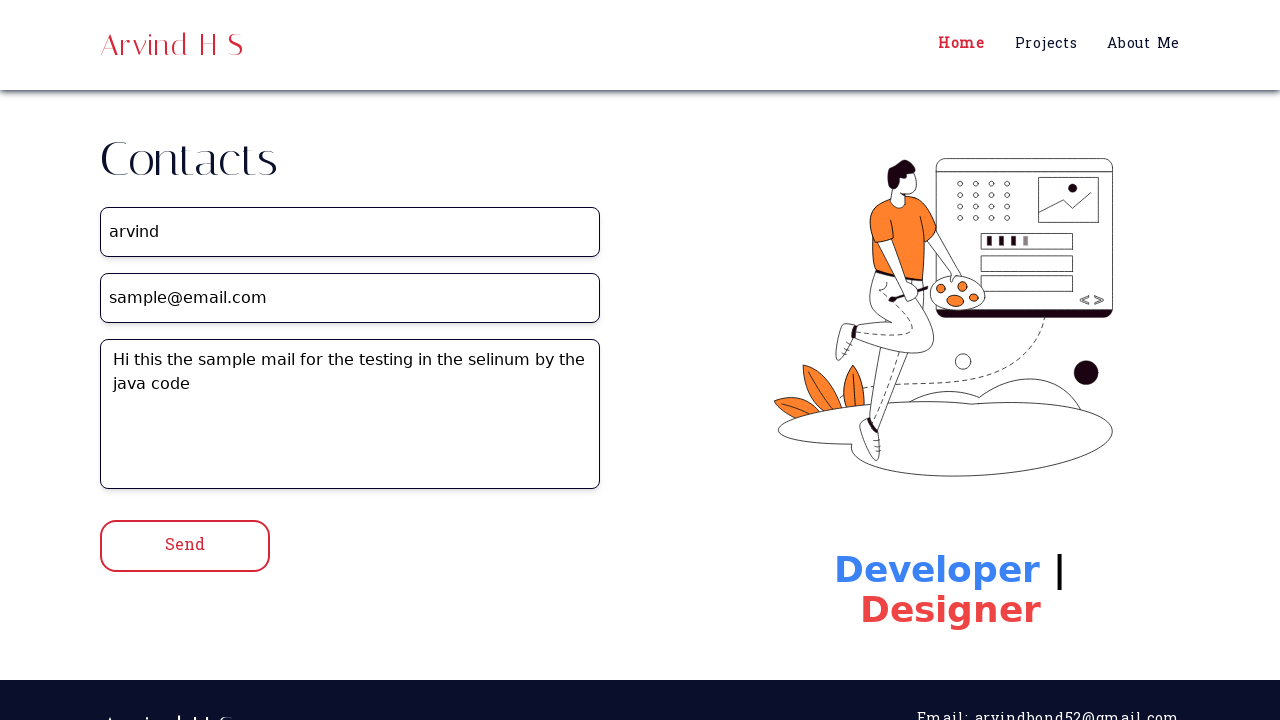

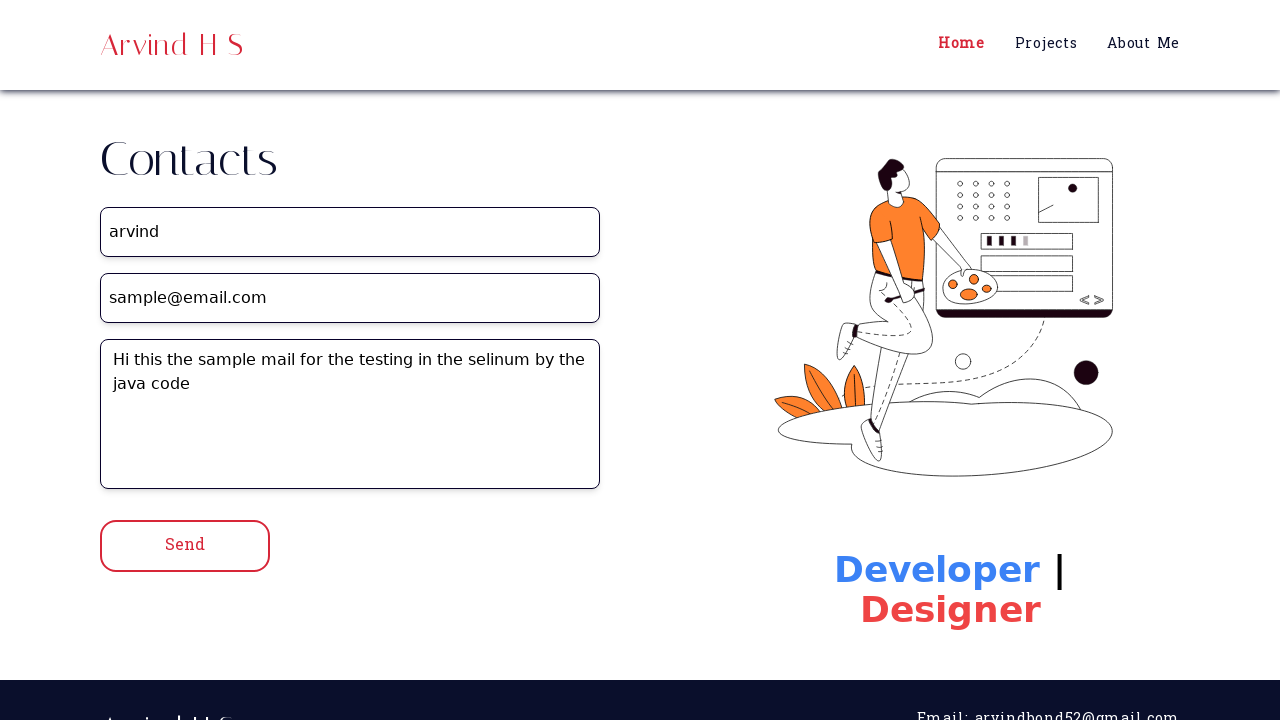